Solves a math problem by reading two numbers from the page, calculating their sum, and selecting the result from a dropdown menu

Starting URL: http://suninjuly.github.io/selects2.html

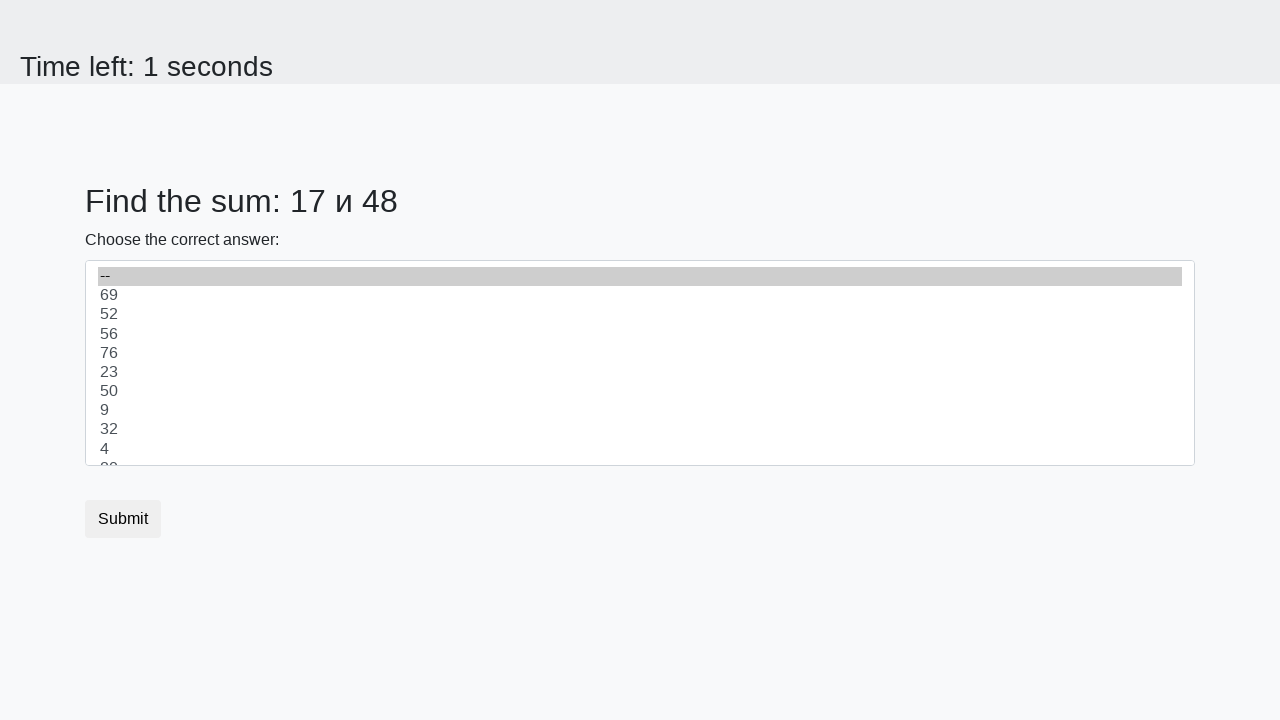

Located first number element (#num1)
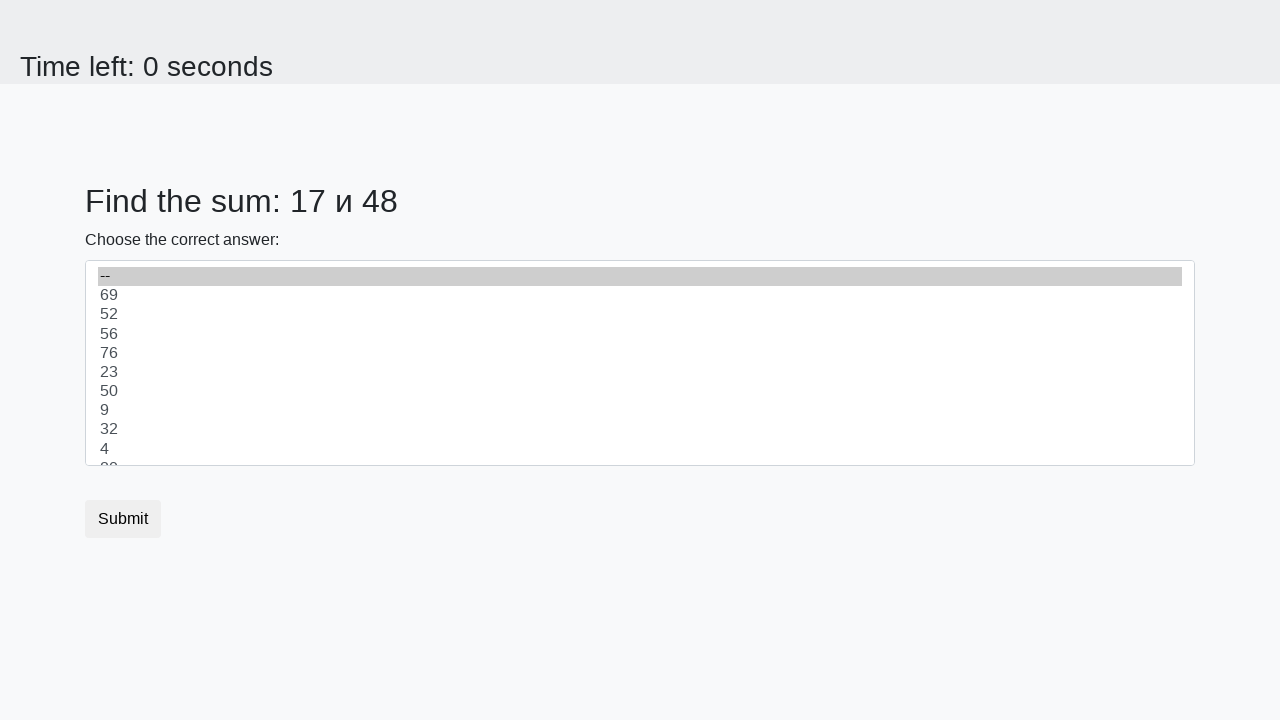

Retrieved text content of first number
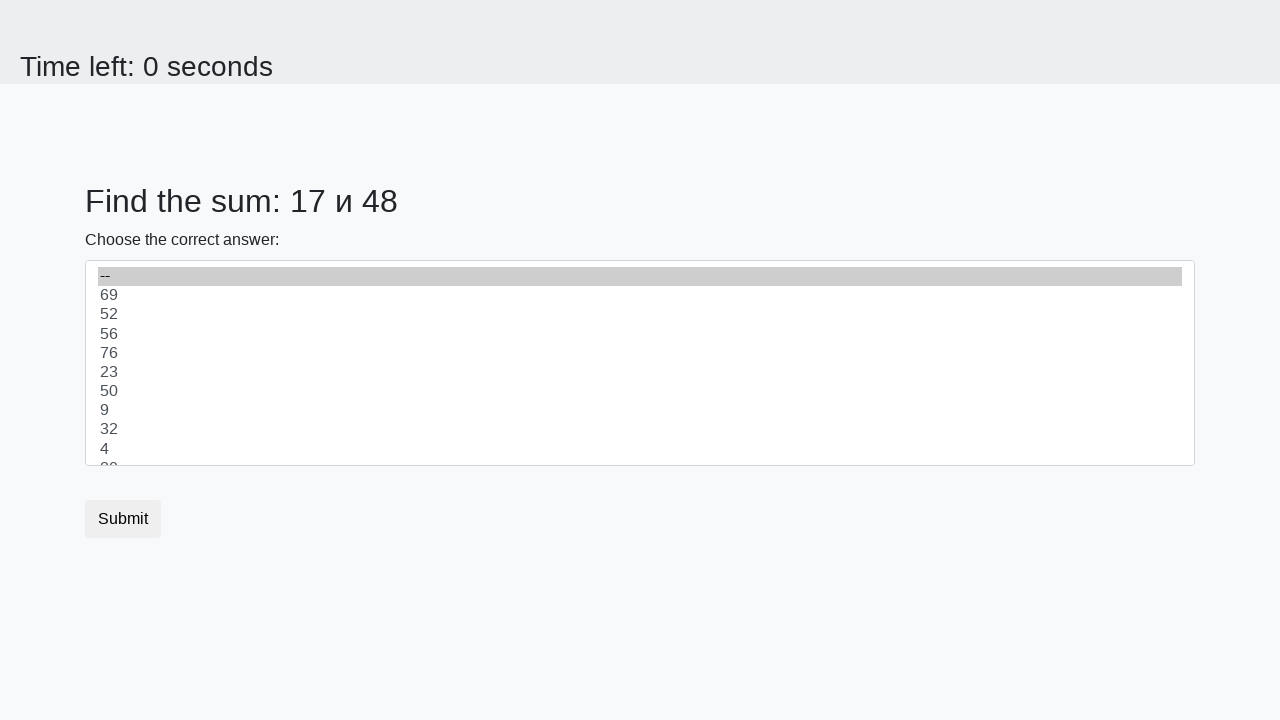

Located second number element (#num2)
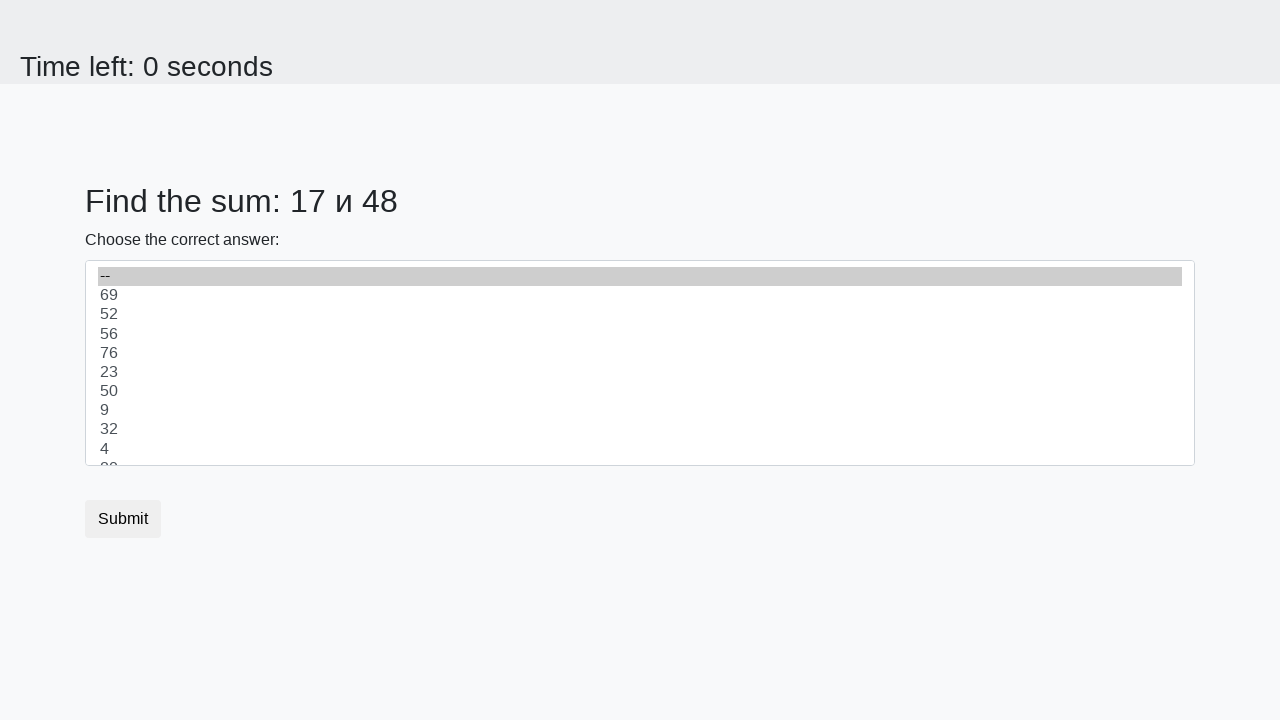

Retrieved text content of second number
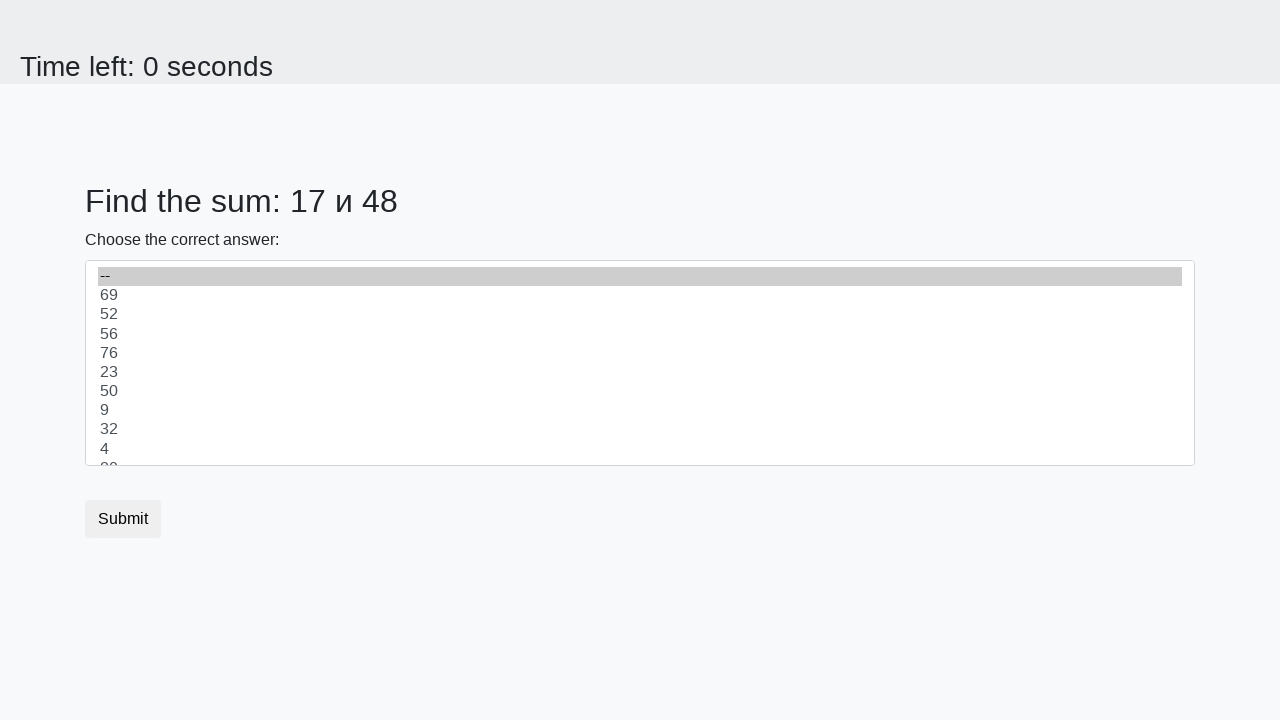

Calculated sum: 17 + 48 = 65
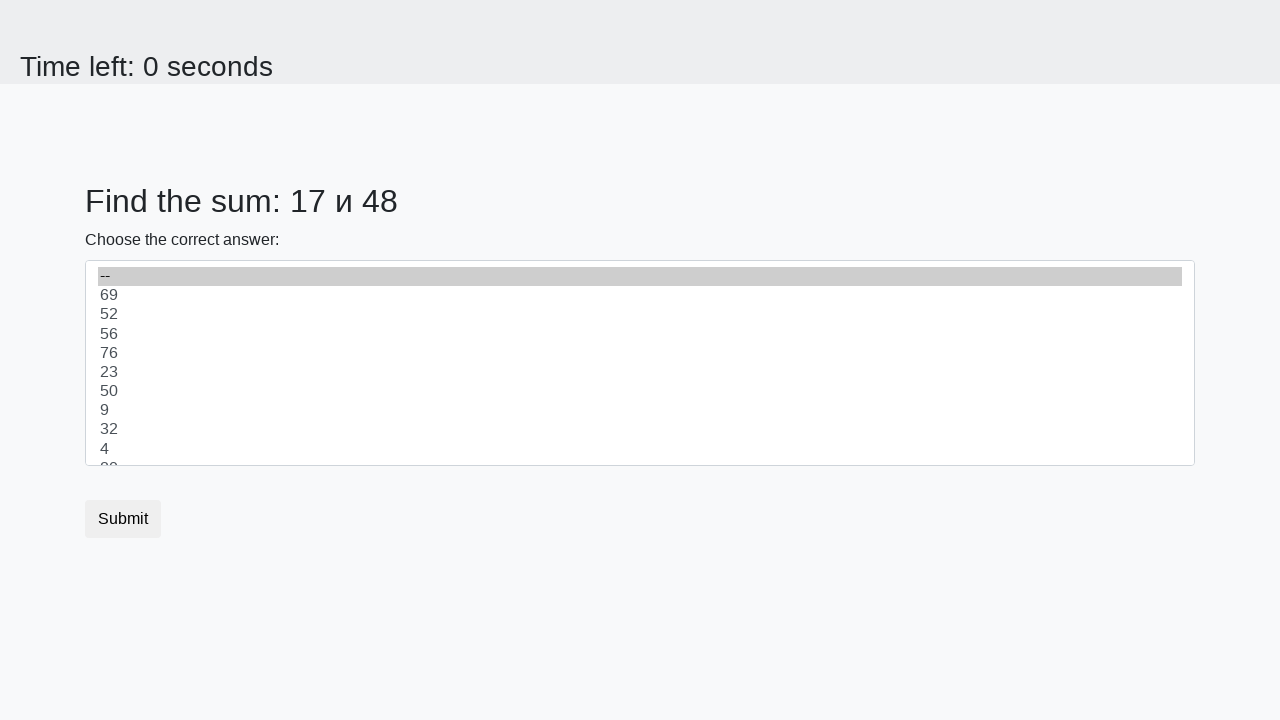

Selected calculated value '65' from dropdown menu on select
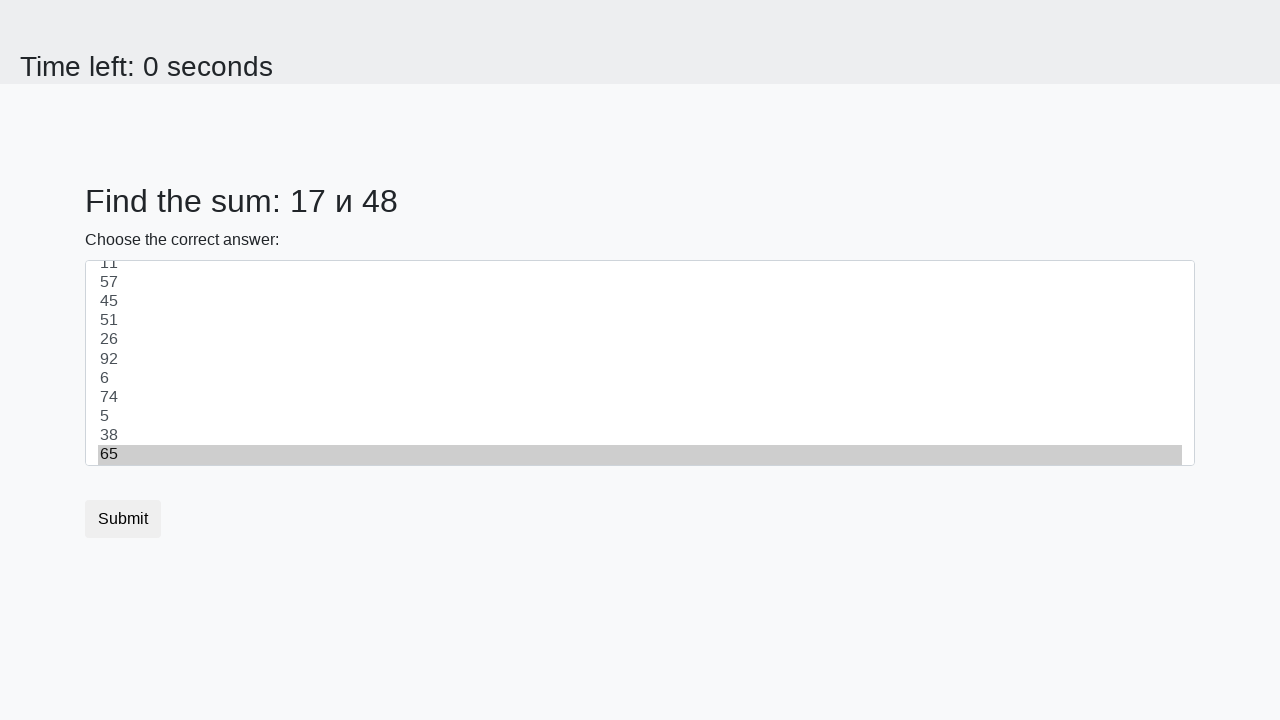

Clicked submit button at (123, 519) on button.btn
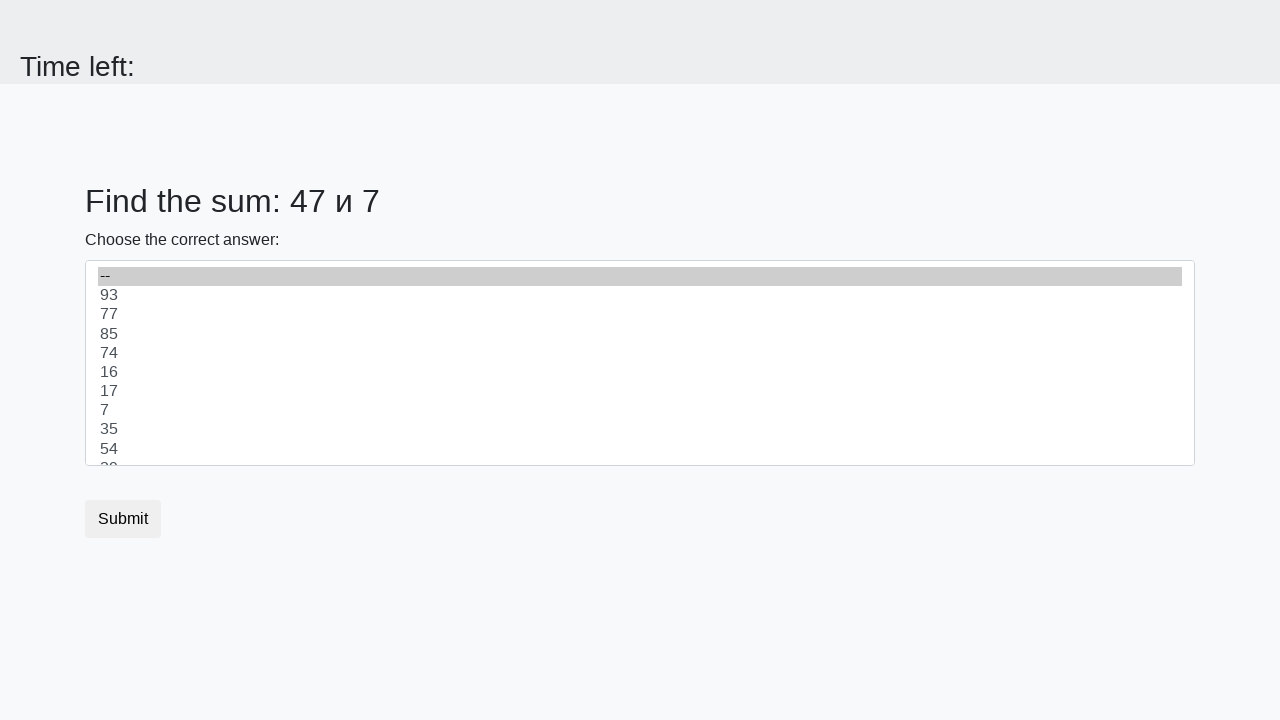

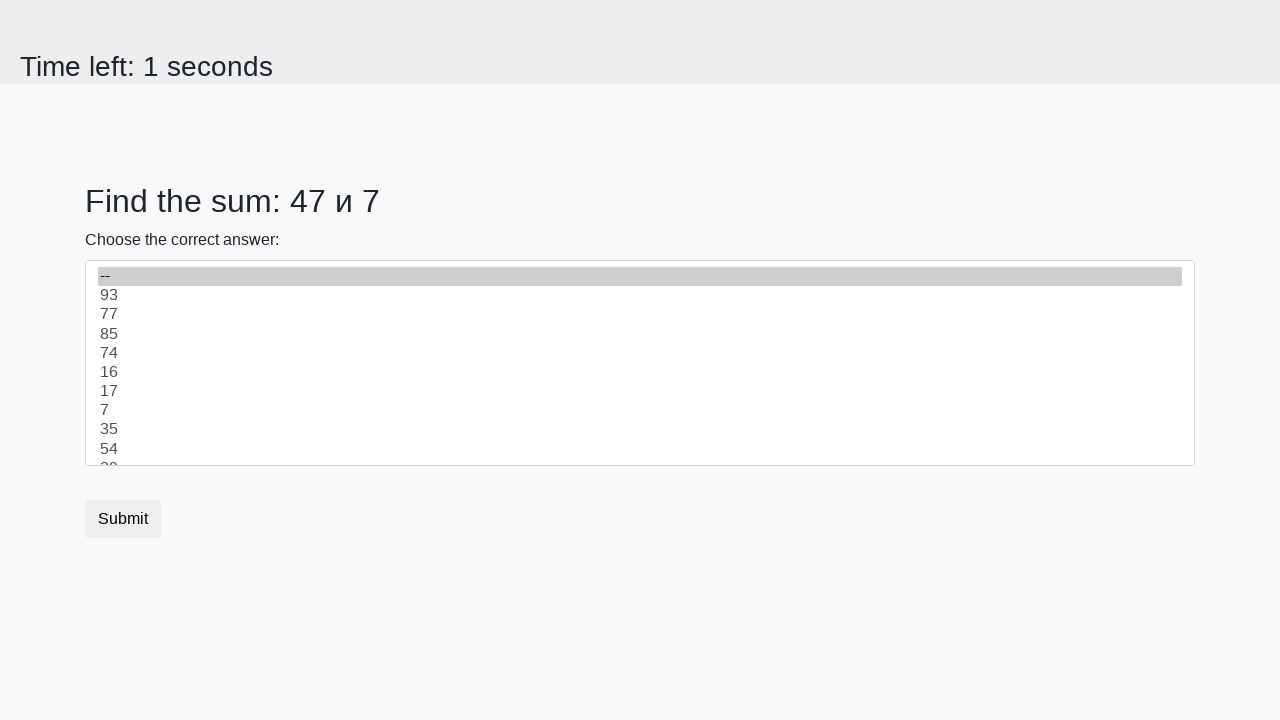